Tests filling textbox elements on a form page, including single-line text inputs for name and email, and multi-line textarea elements for current and permanent addresses.

Starting URL: https://demoqa.com/text-box

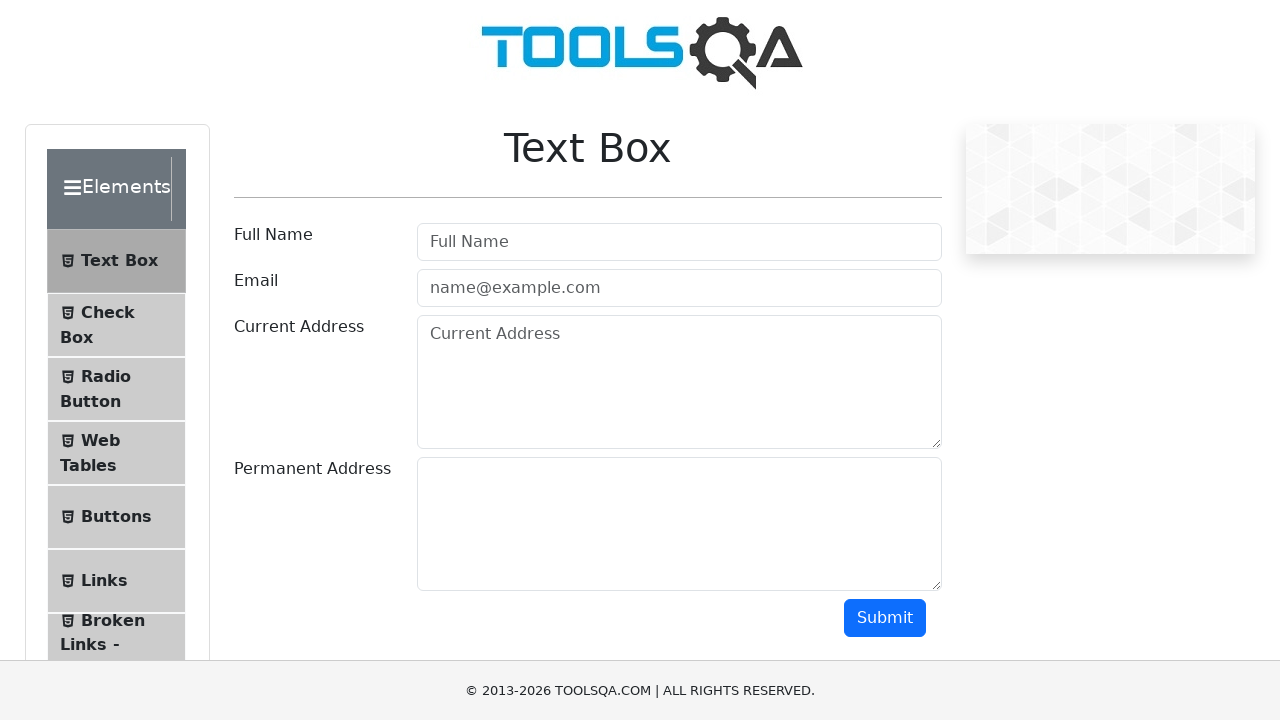

Filled userName textbox with 'Your Name' on #userName
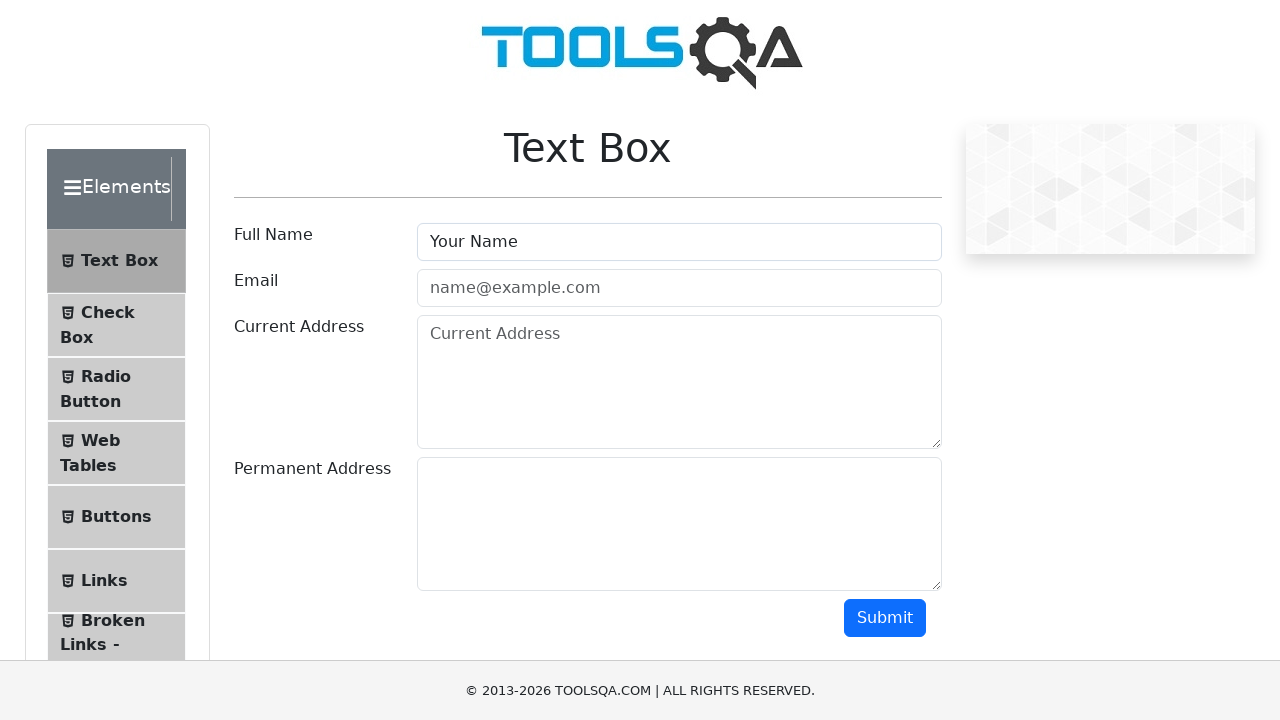

Filled userEmail textbox with 'your.name@yourdomain.com' on #userEmail
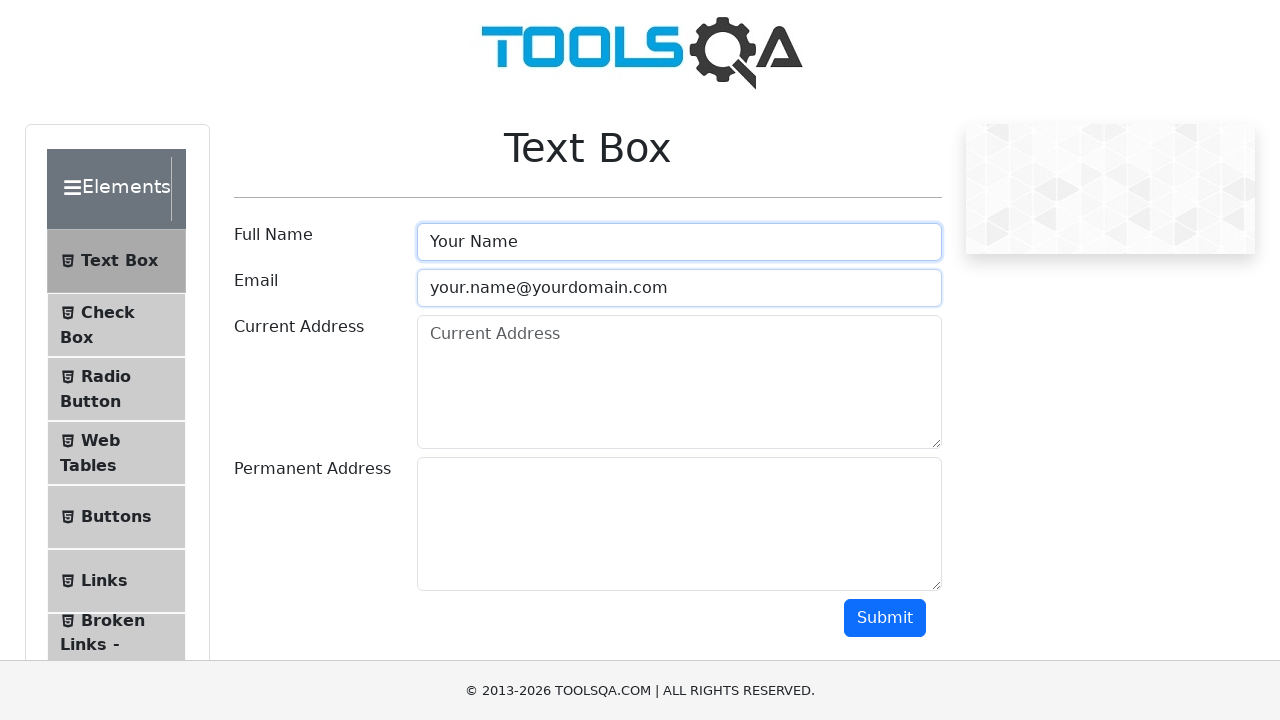

Filled currentAddress textarea with multi-line address on #currentAddress
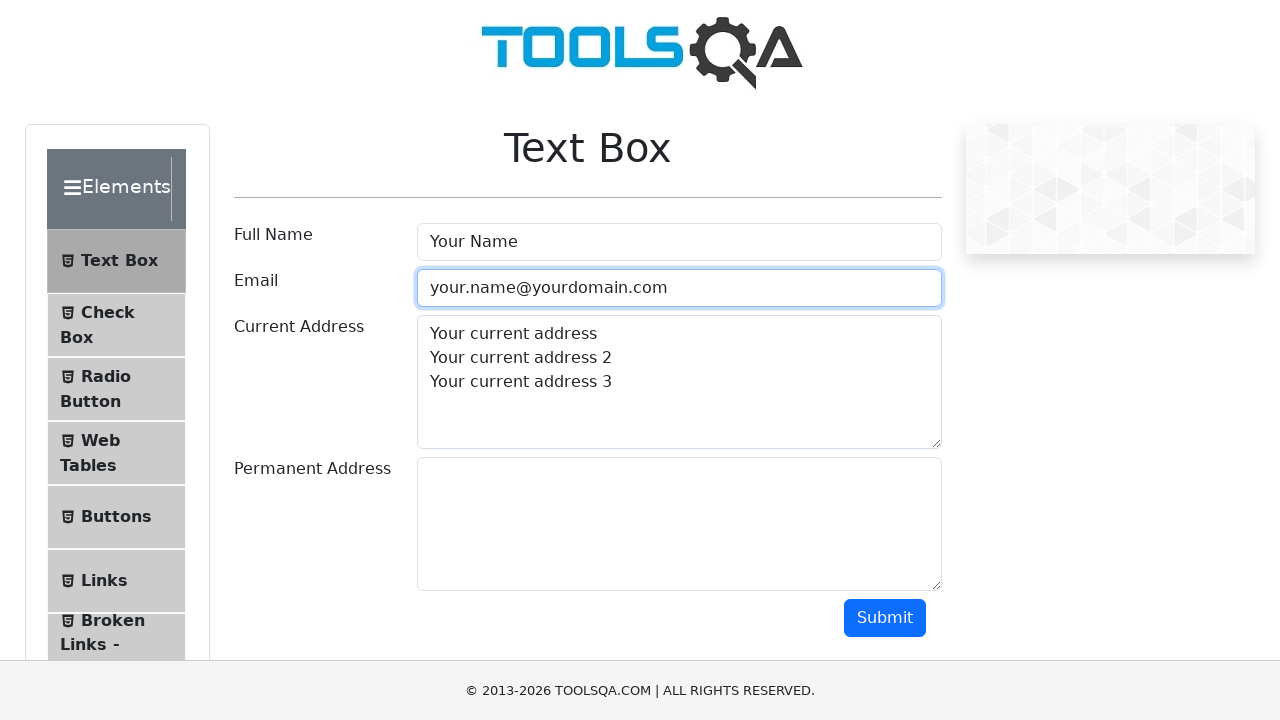

Filled permanentAddress textarea with multi-line address on #permanentAddress
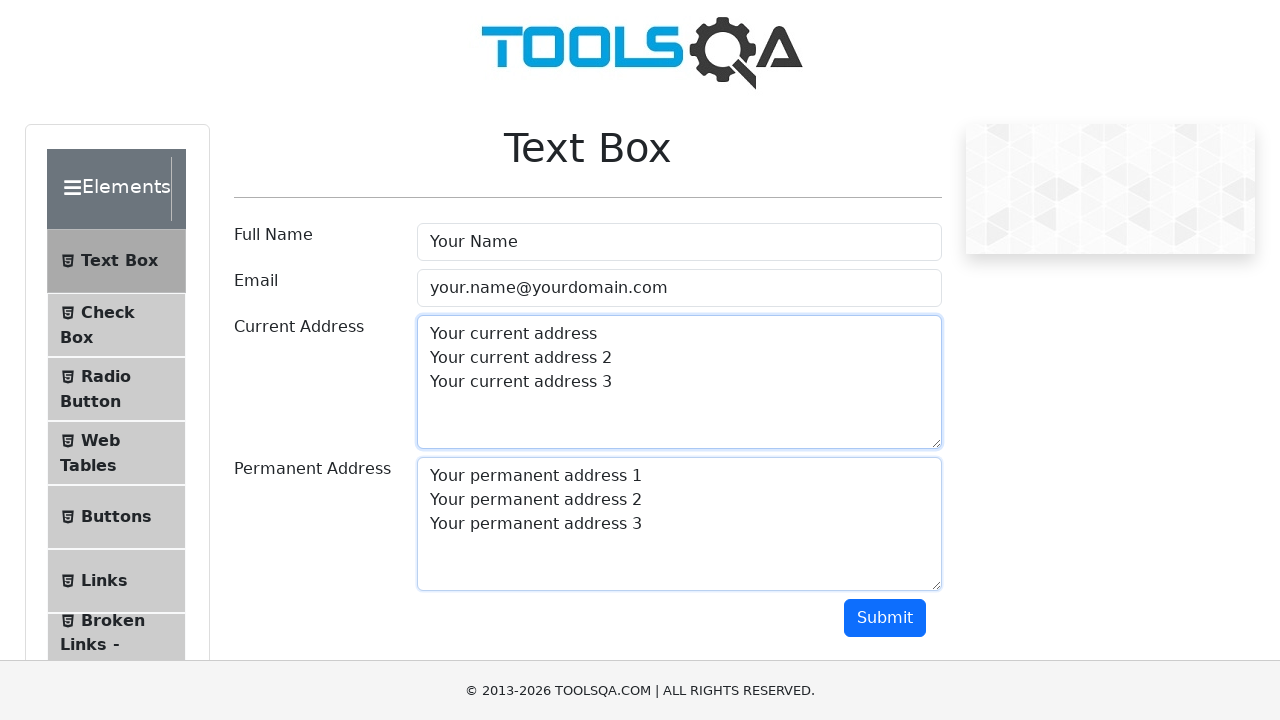

Verified userName textbox contains 'Your Name'
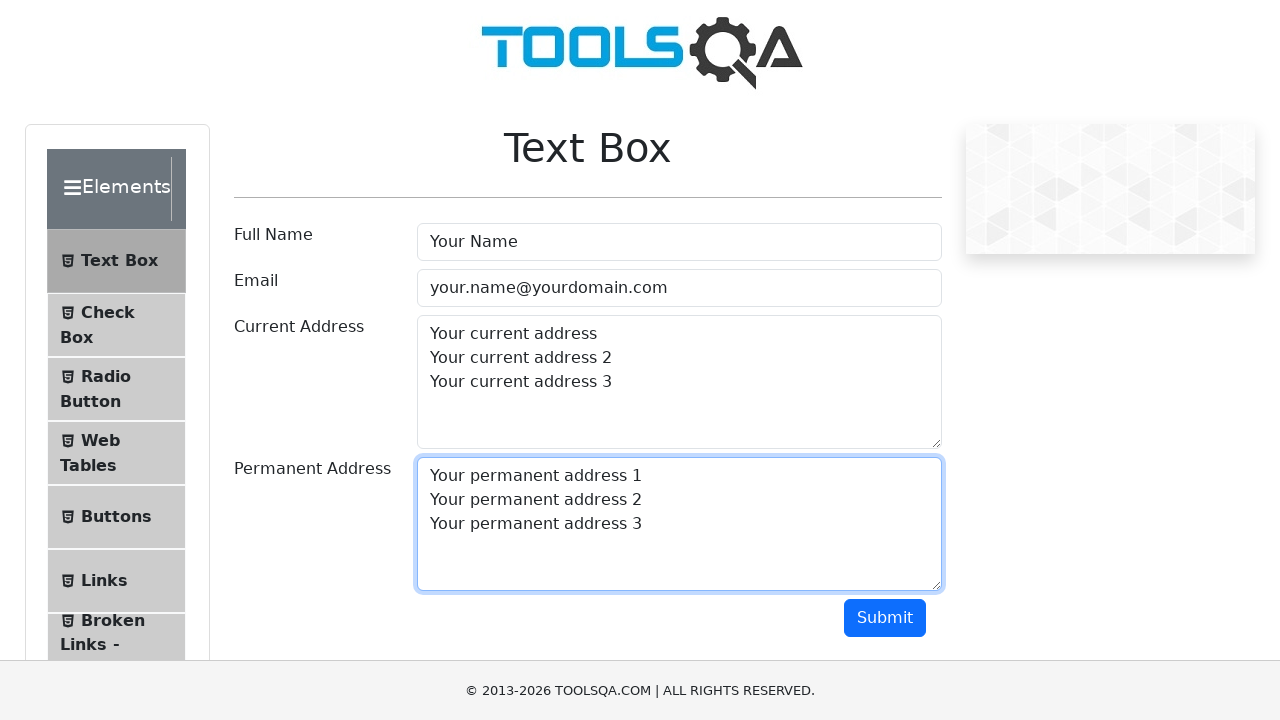

Verified currentAddress textarea contains all three address lines
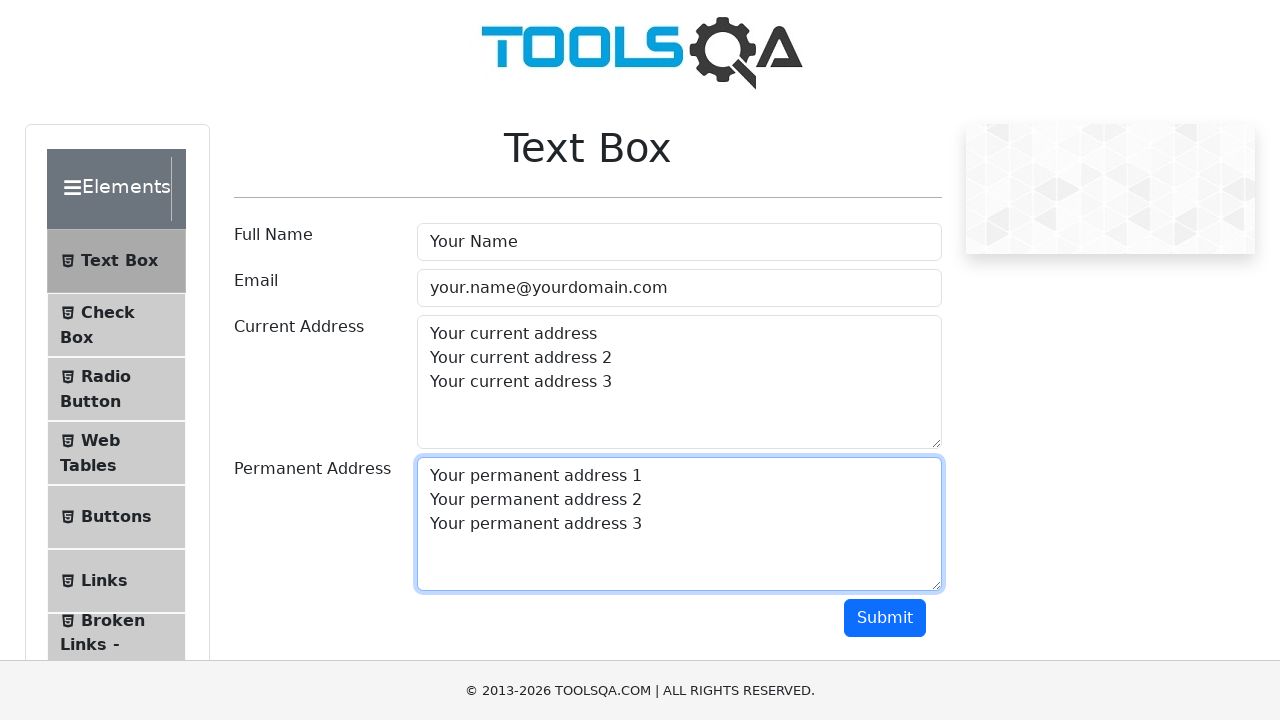

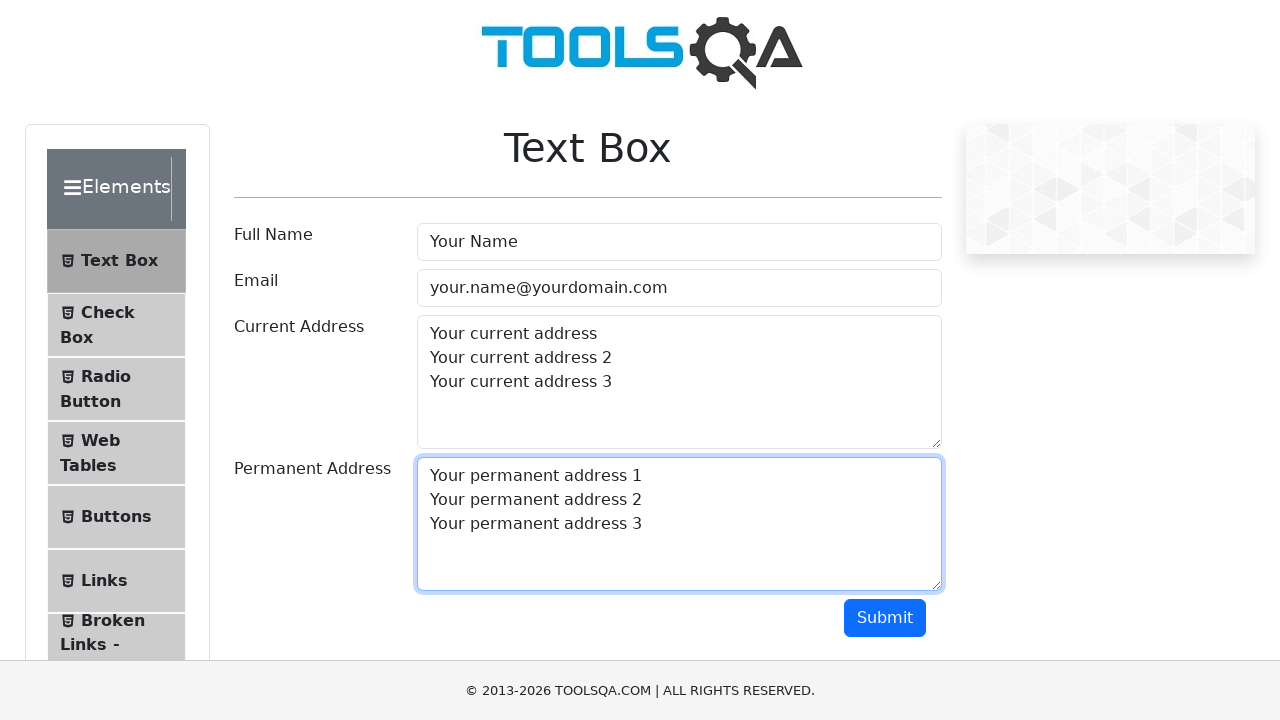